Searches for "测试媛" keyword on the TesterHome forum

Starting URL: https://testerhome.com

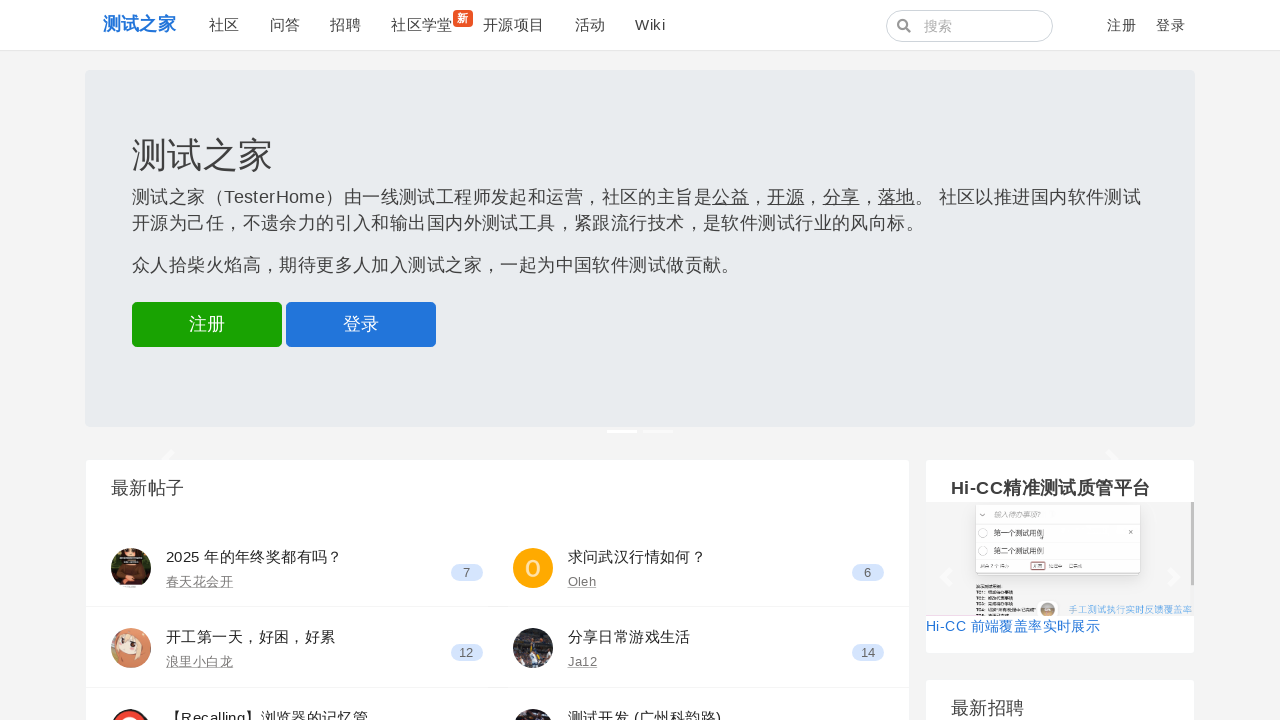

Scrolled down to search box area
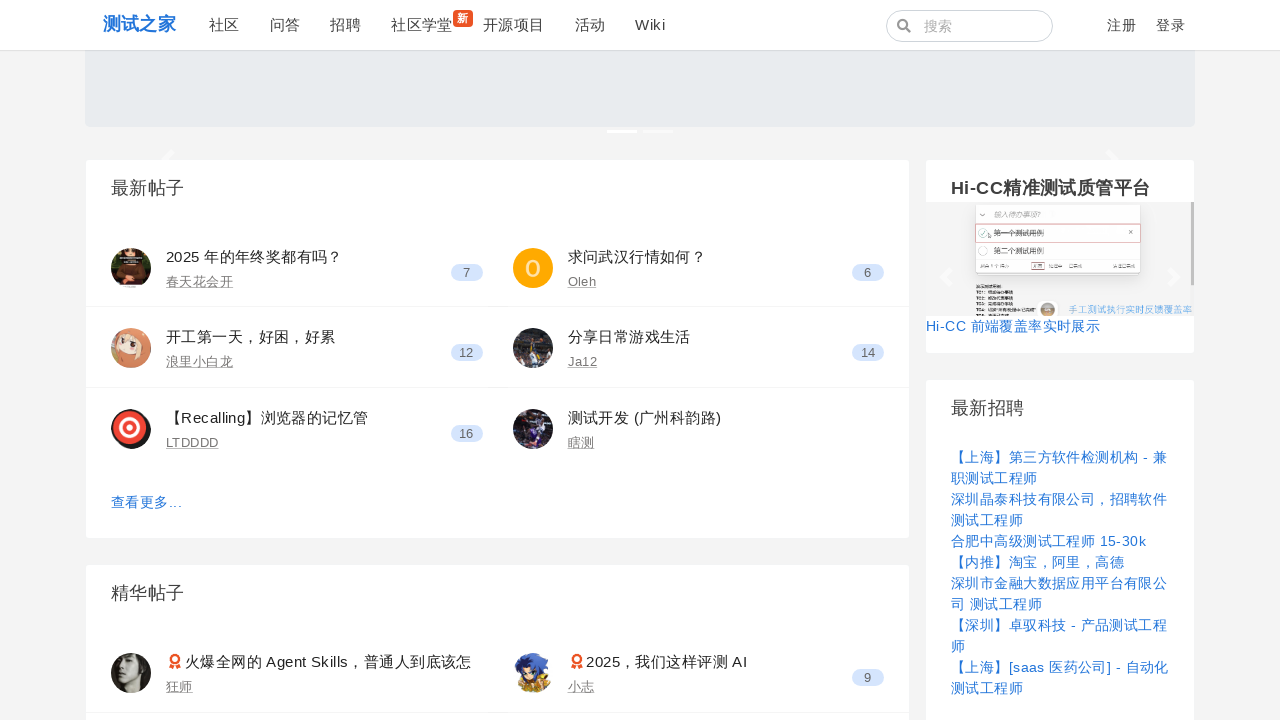

Located search box element
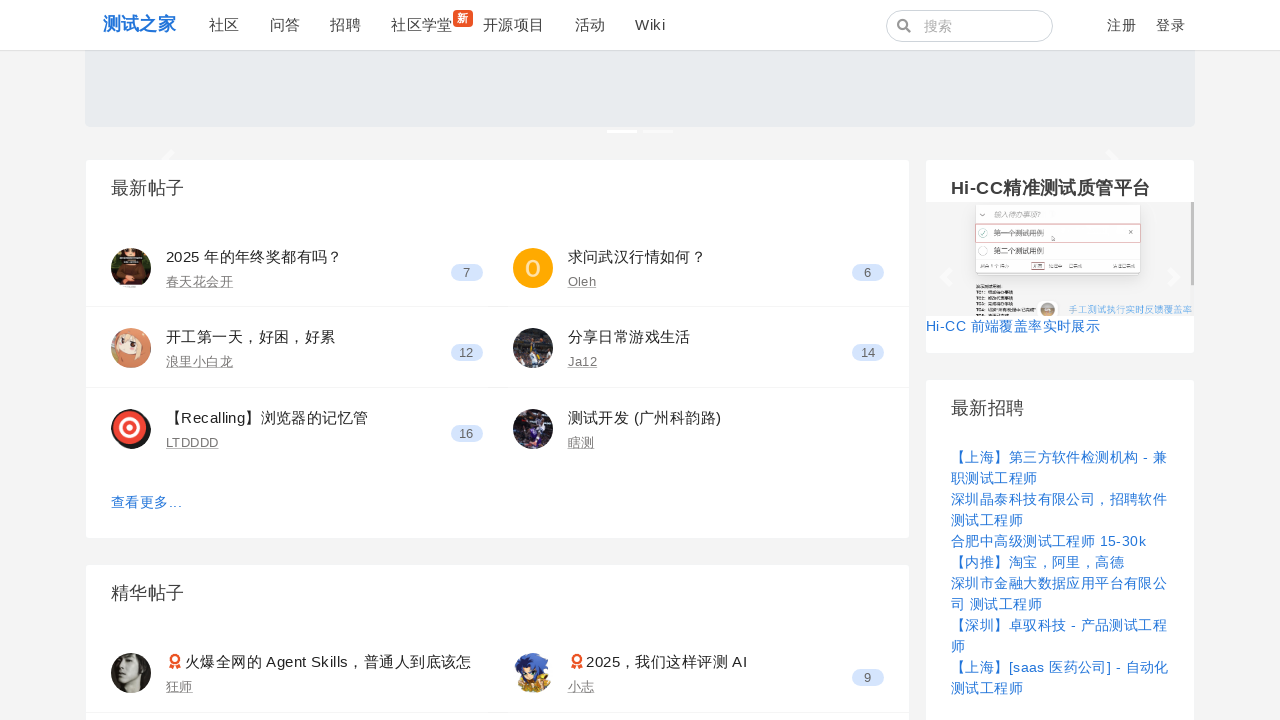

Filled search box with '测试媛' keyword on input[name*='q']
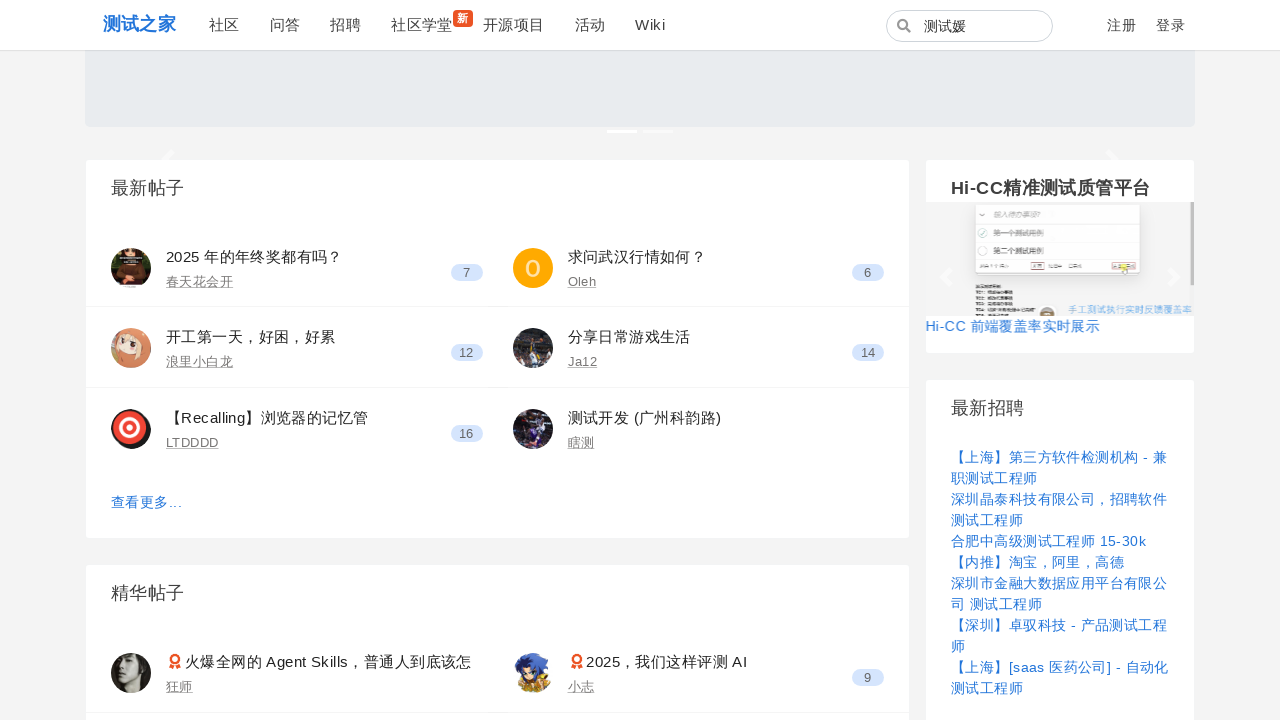

Pressed Enter to submit search on input[name*='q']
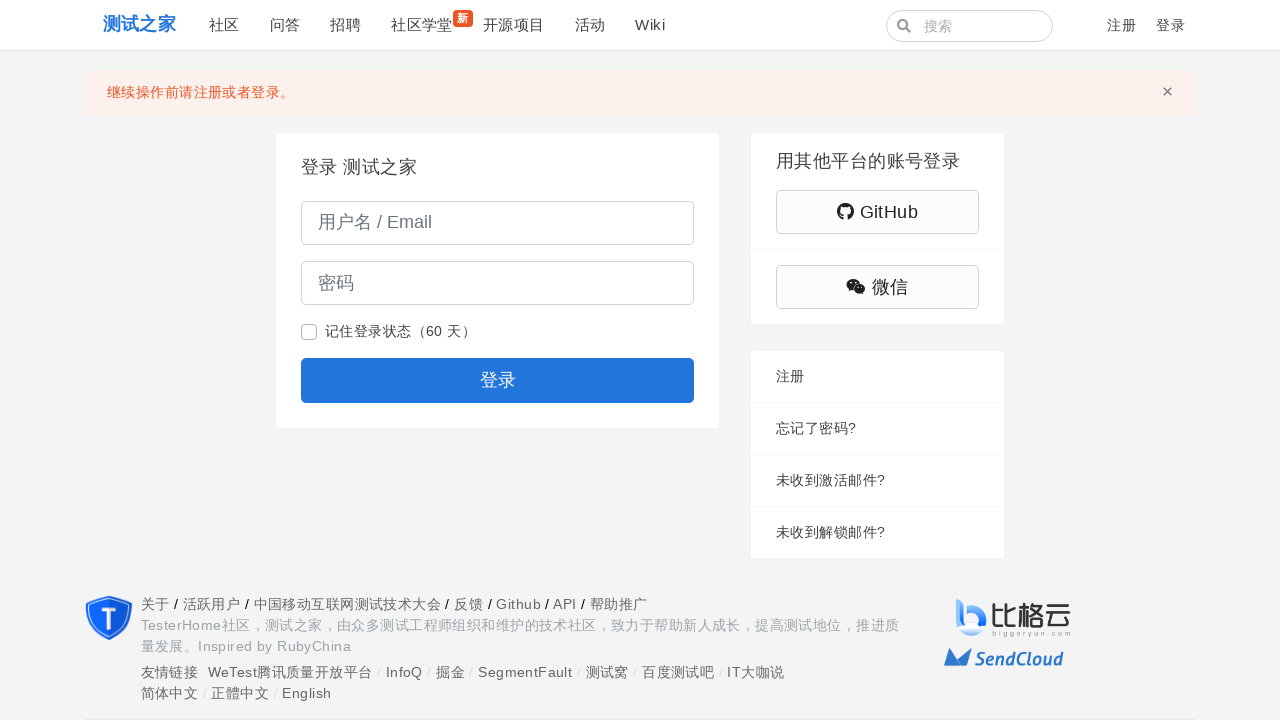

Waited 2 seconds for search results to load
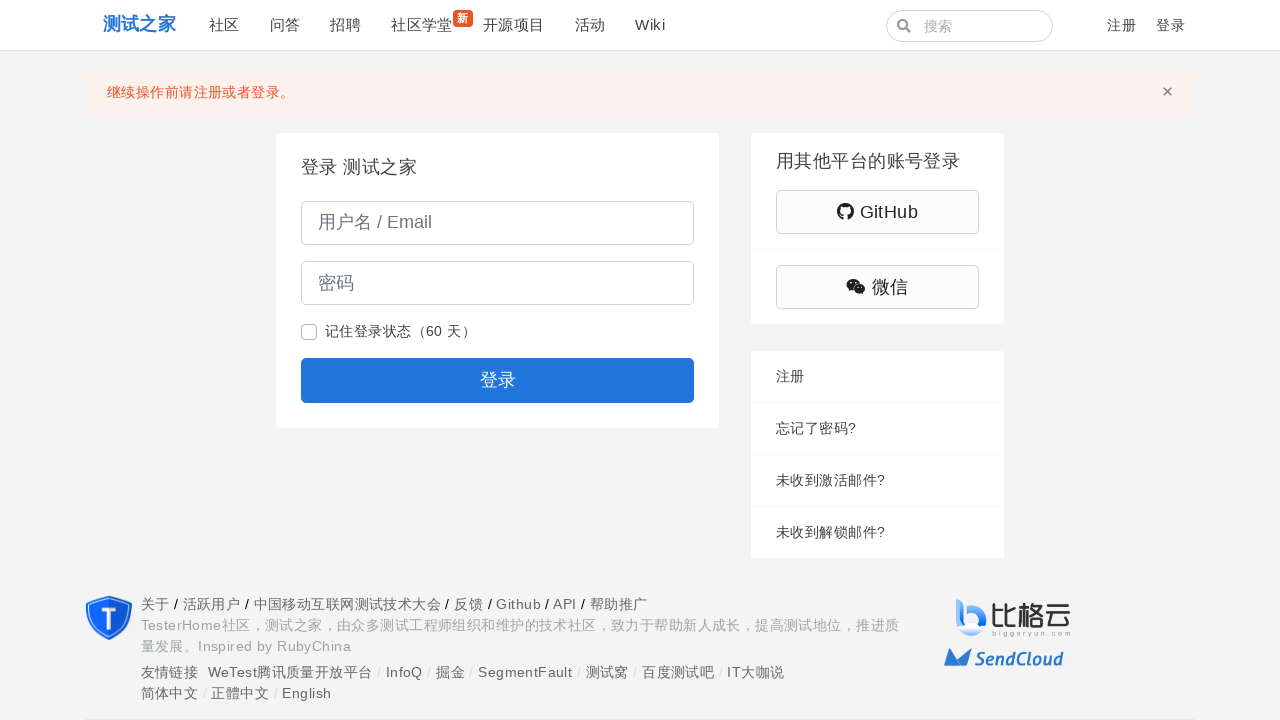

Scrolled down to view search results
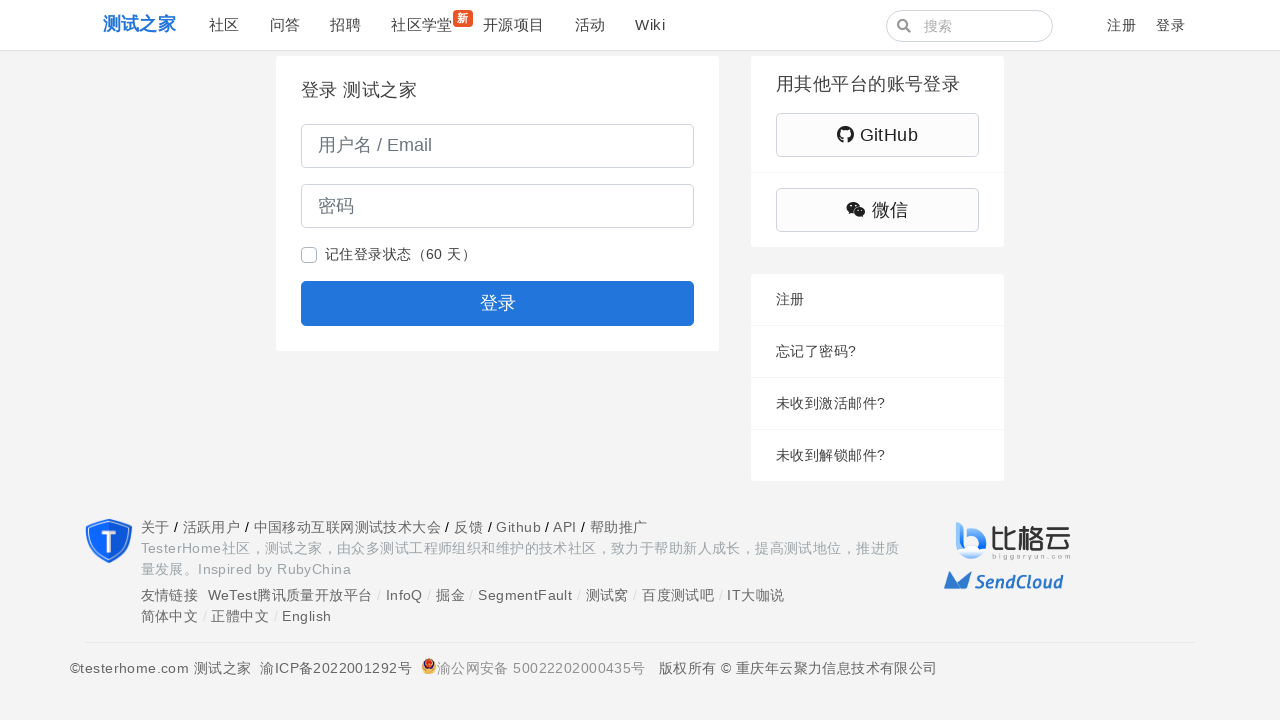

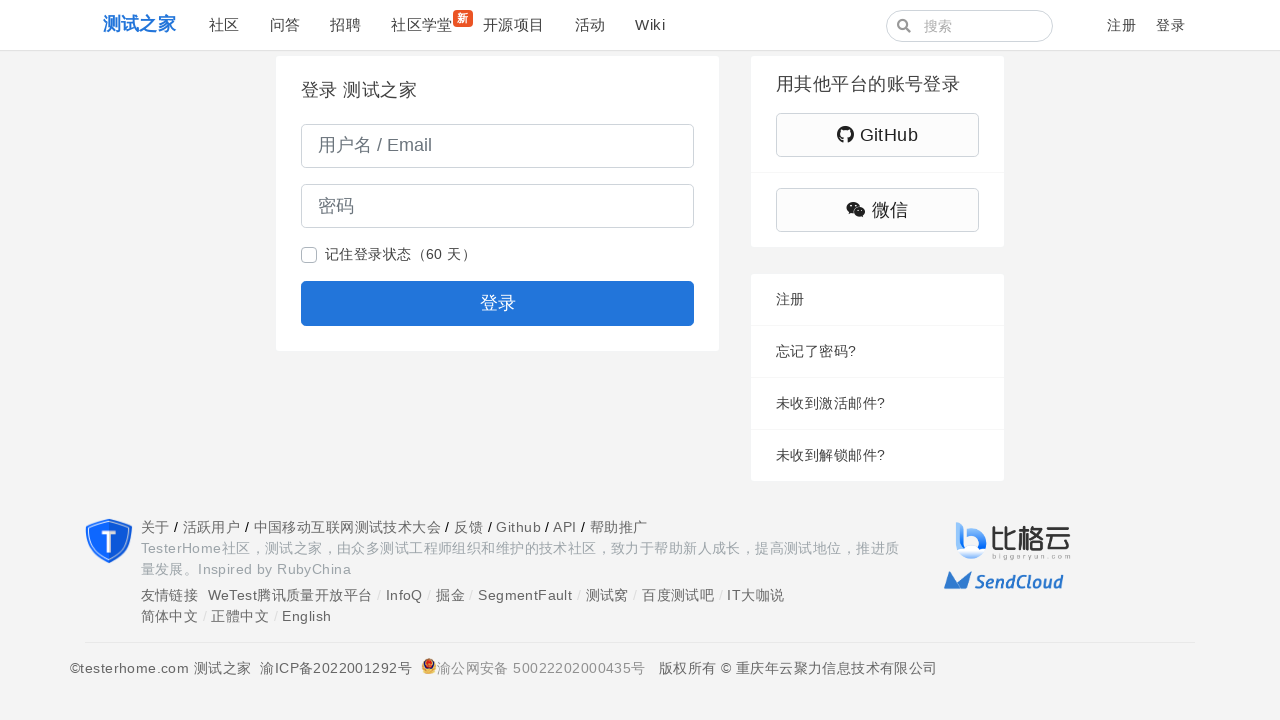